Simple test that navigates to a login practice page without performing any actions

Starting URL: https://rahulshettyacademy.com/loginpagePractise

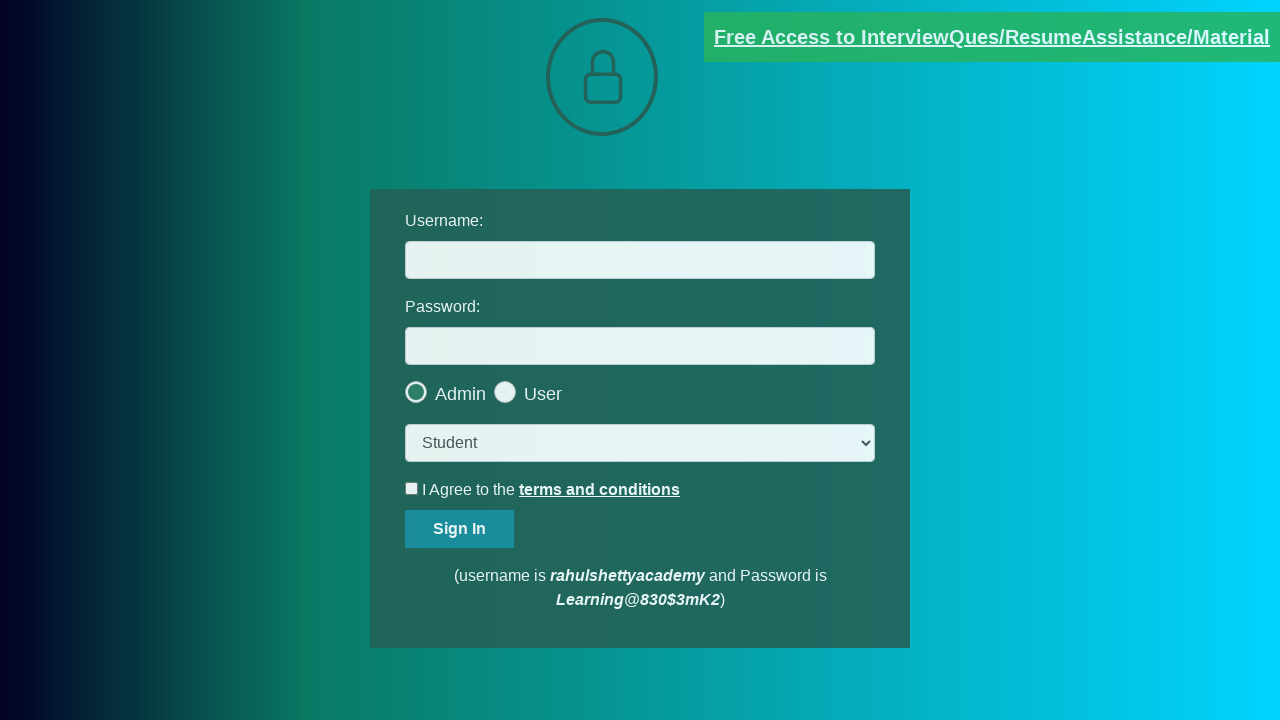

Navigated to login practice page at https://rahulshettyacademy.com/loginpagePractise
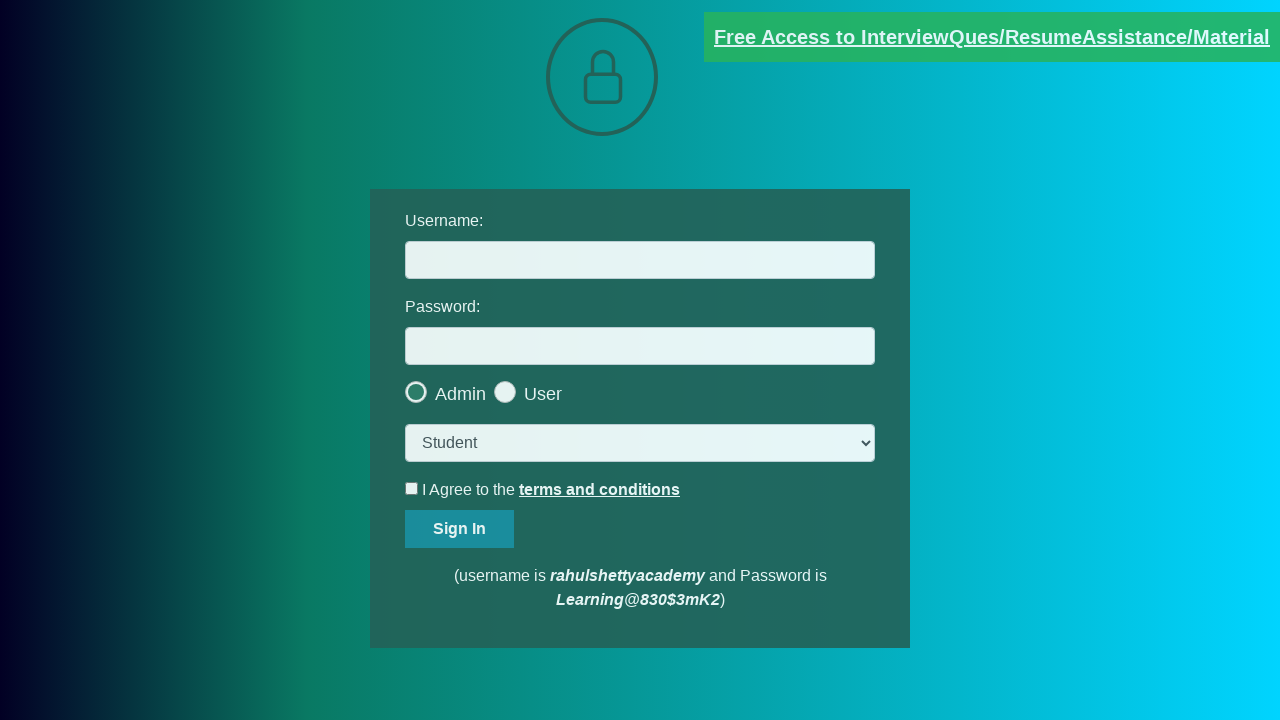

Page fully loaded - DOM content ready
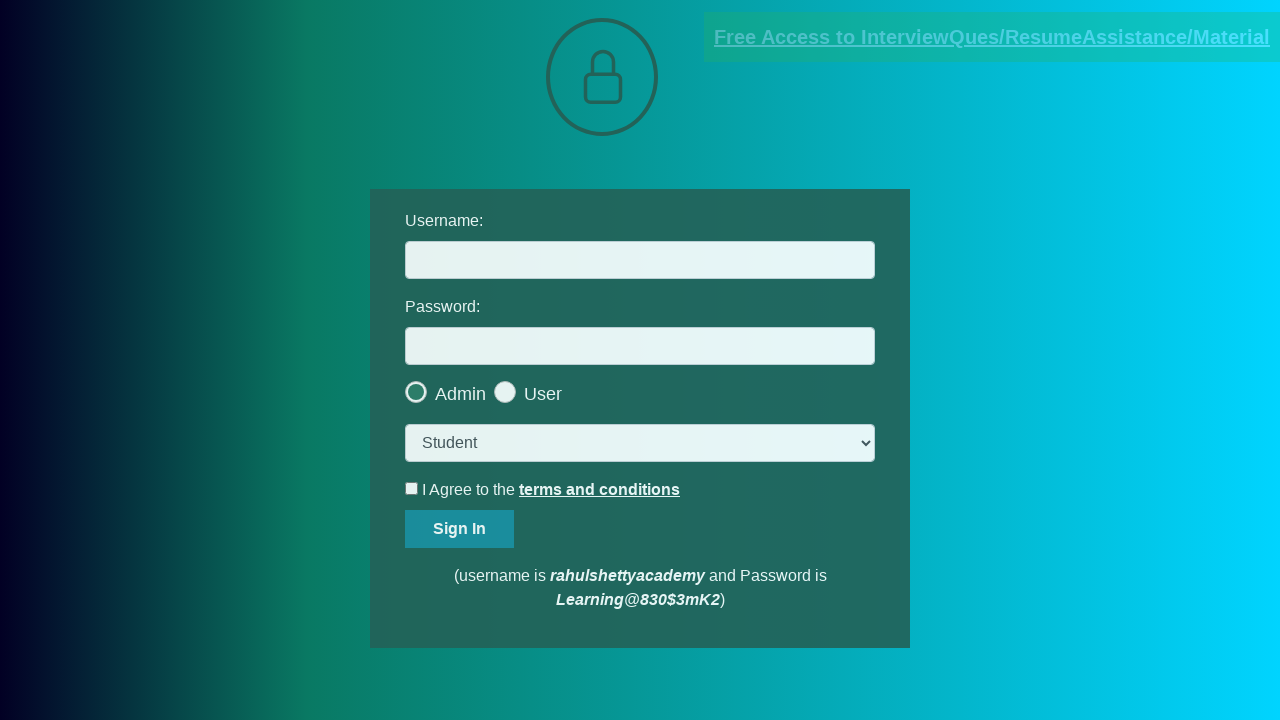

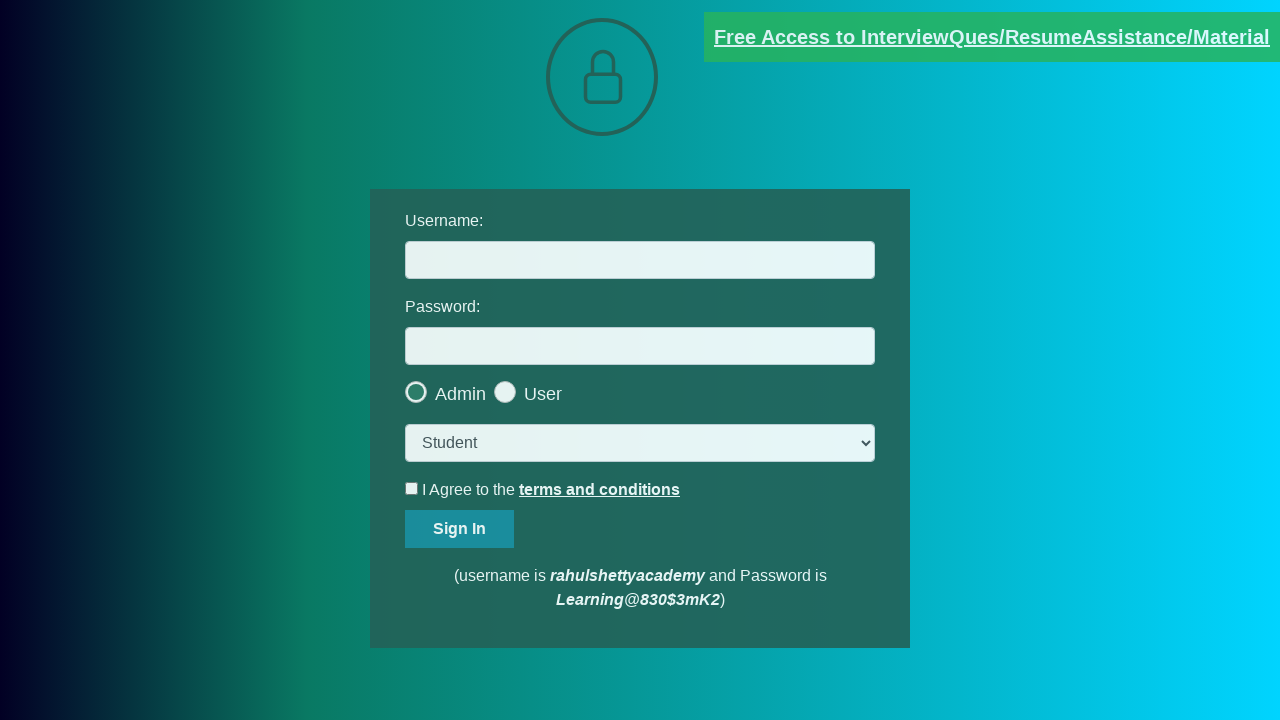